Tests the Vanilla Masker input demo by entering different values (numeric and alphanumeric) into the zeroCents input field to verify the masking functionality

Starting URL: https://vanilla-masker.github.io/vanilla-masker/demo.html

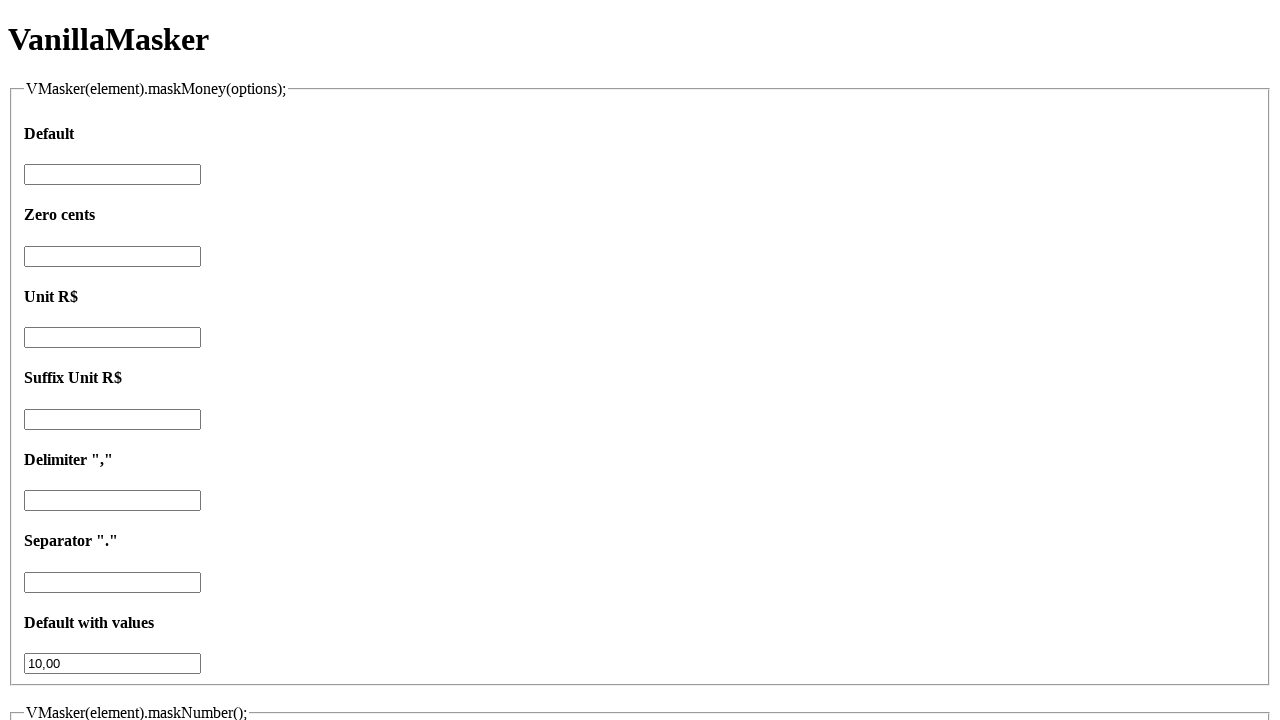

Located the zeroCents input field
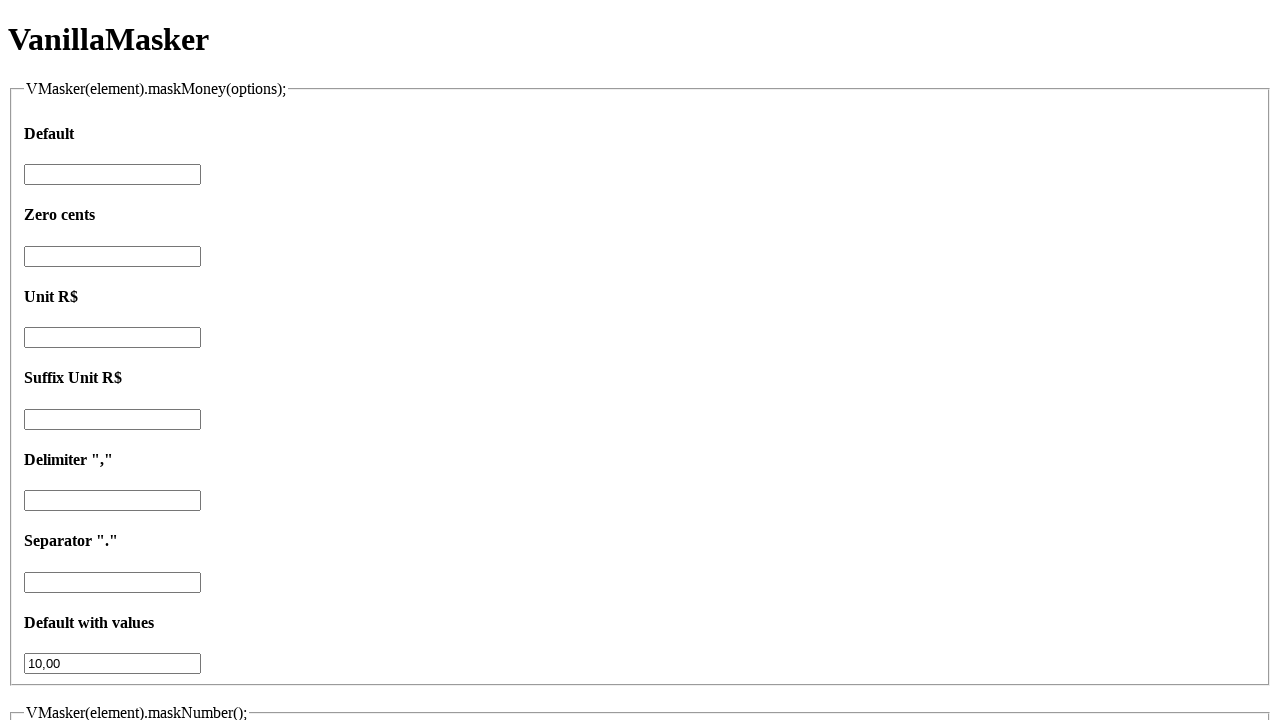

Cleared the zeroCents input field on #zeroCents
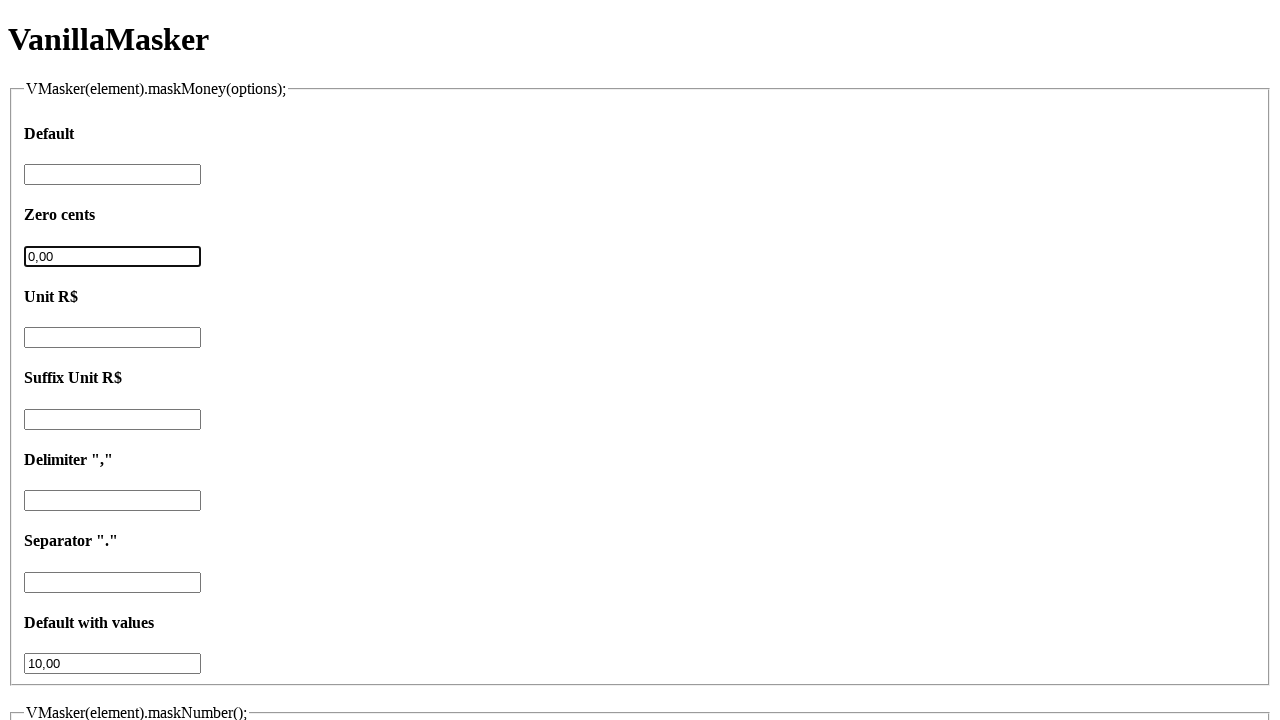

Entered numeric value '12' into zeroCents field on #zeroCents
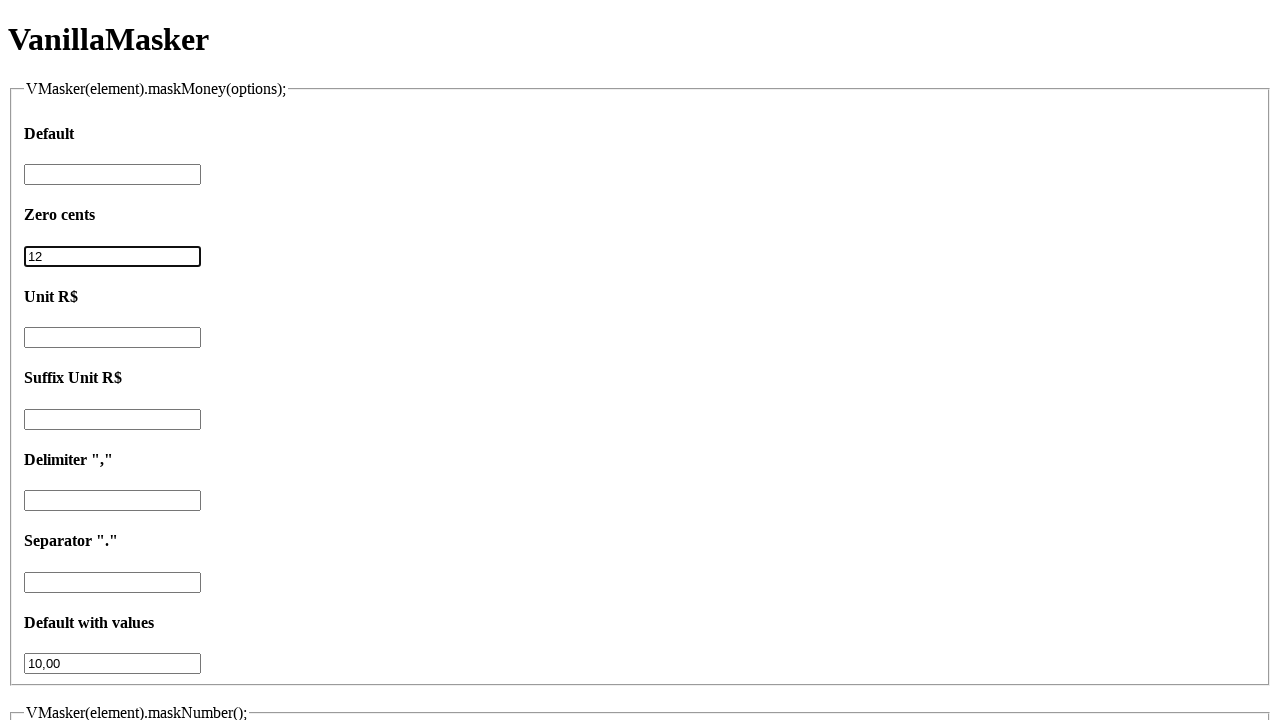

Cleared the zeroCents input field on #zeroCents
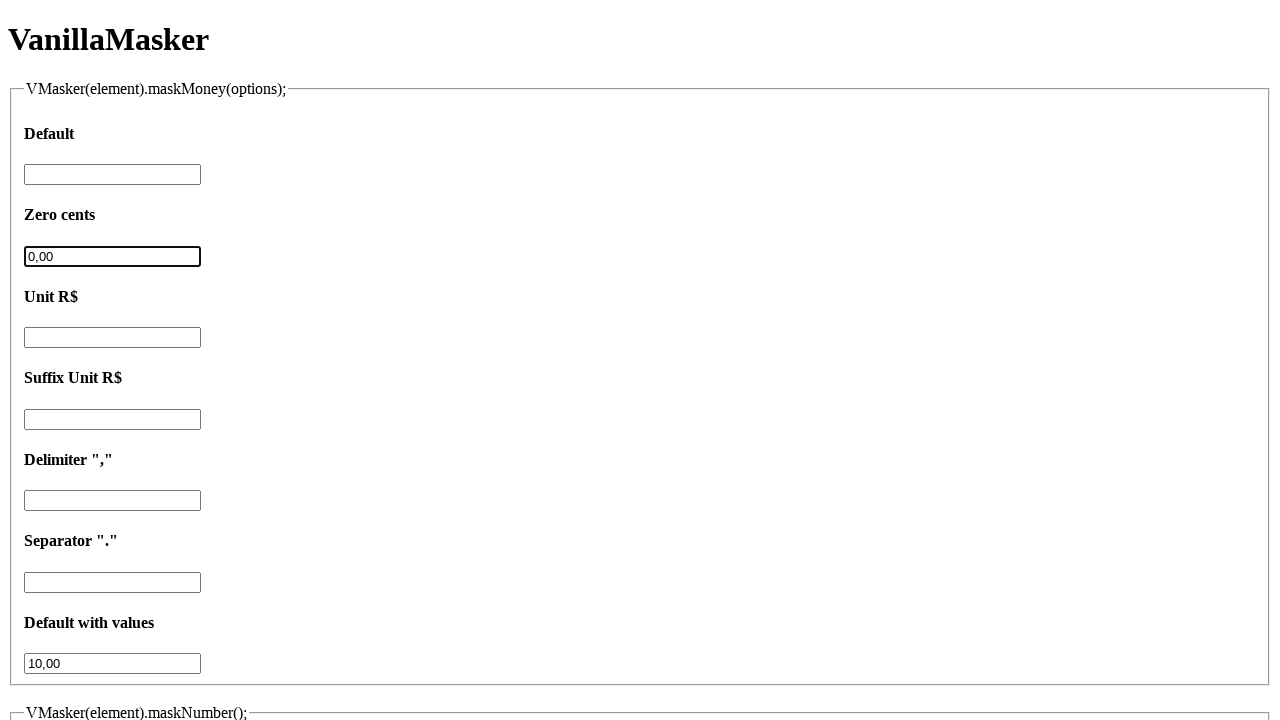

Entered alphanumeric value 'abcg345677' into zeroCents field to test masking on #zeroCents
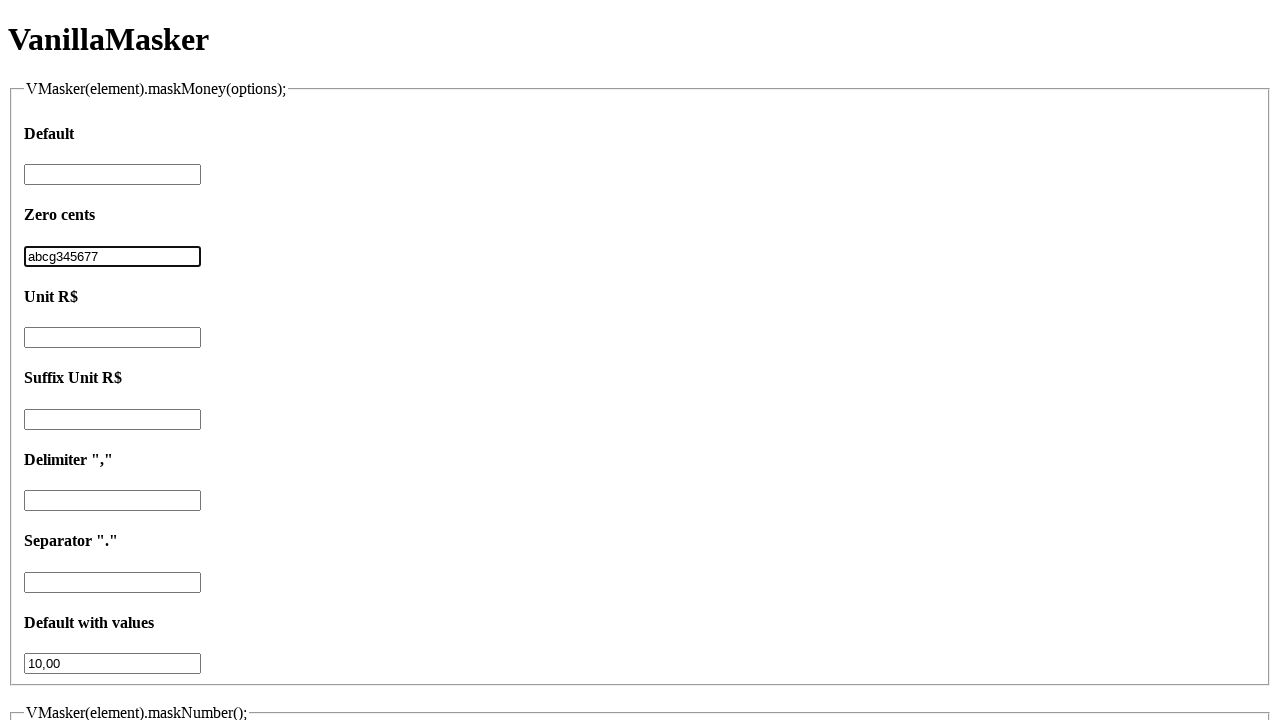

Waited 500ms to observe the masking effect
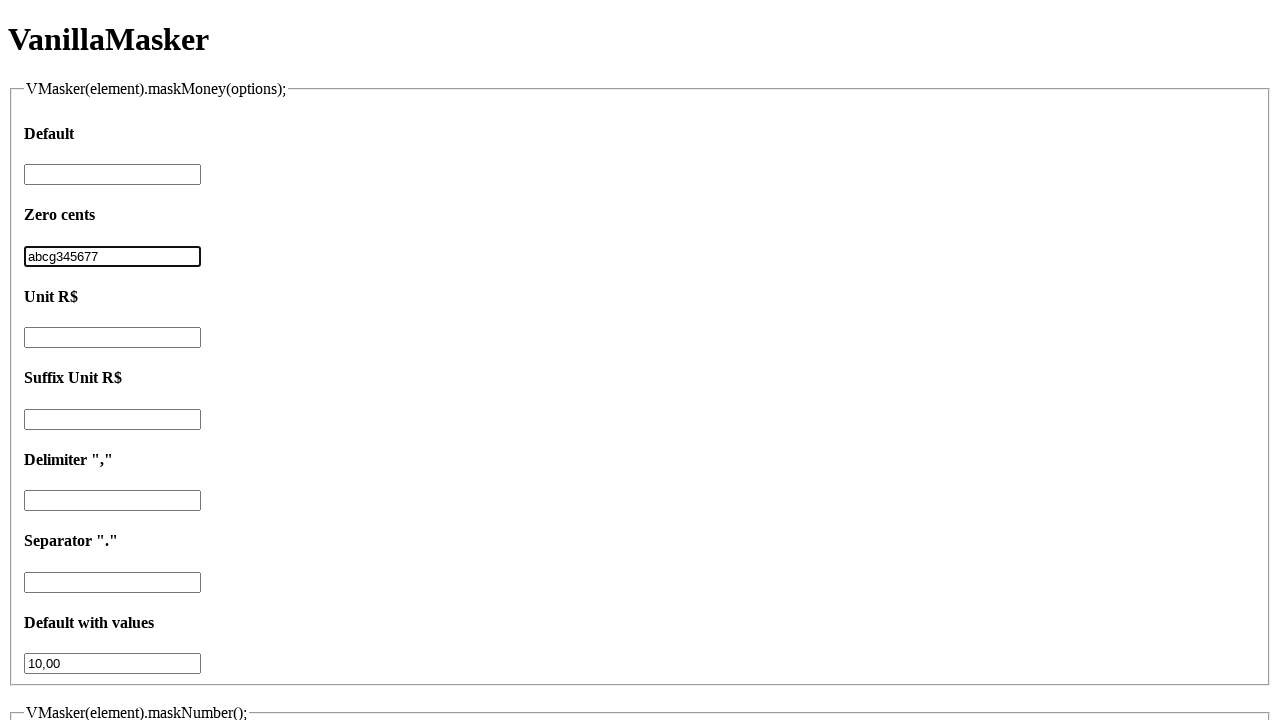

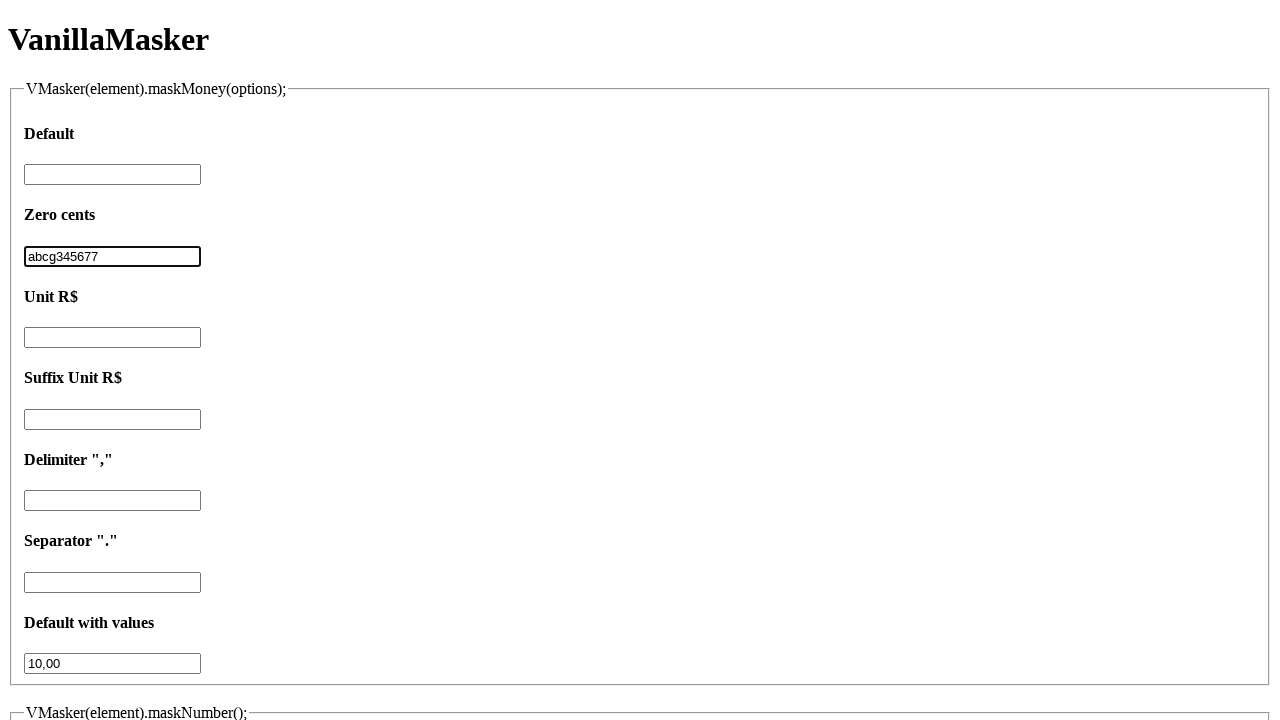